Tests browser navigation methods by navigating to a page, then performing back, forward, and refresh operations

Starting URL: https://www.selenium.dev

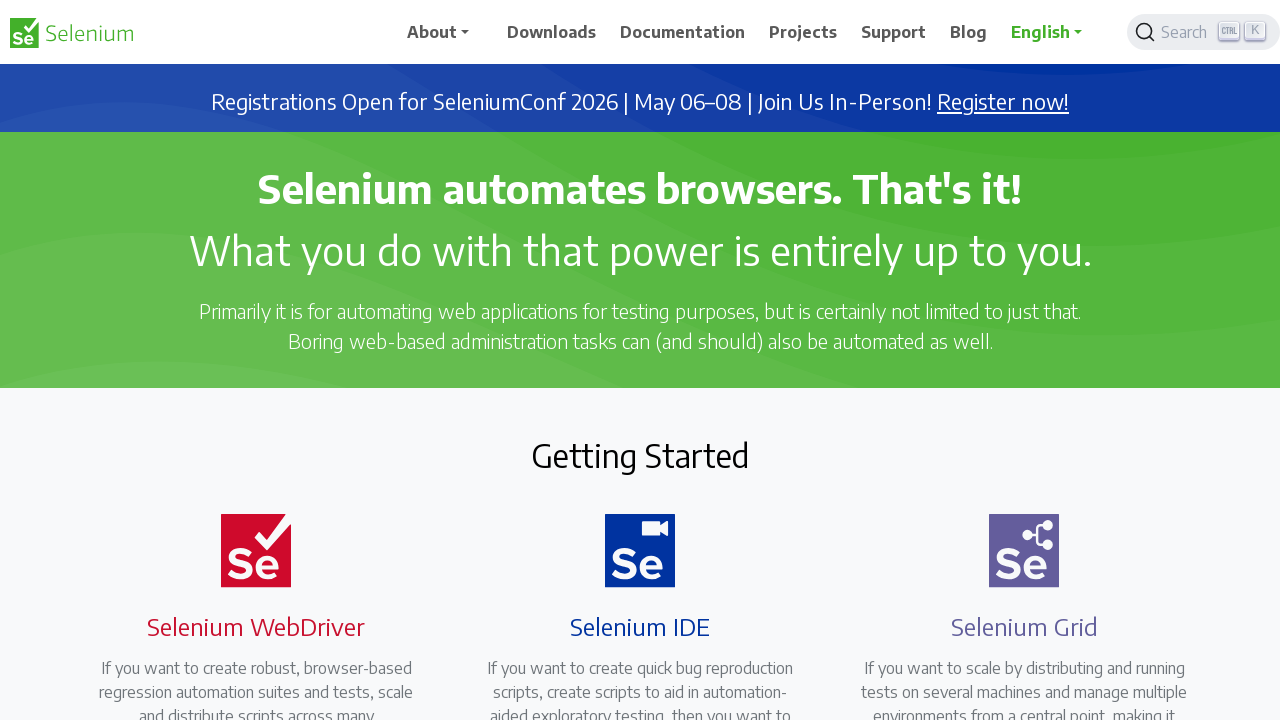

Navigated back using browser back button
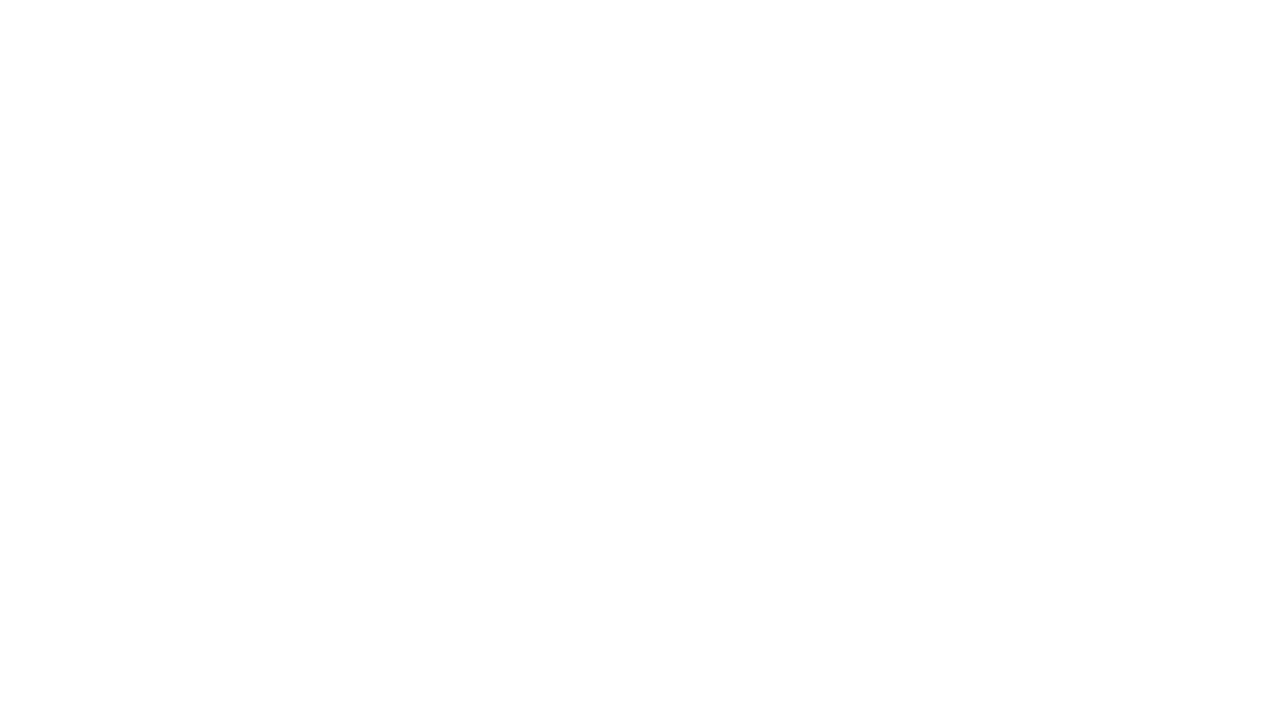

Waited 2 seconds for page to load after back navigation
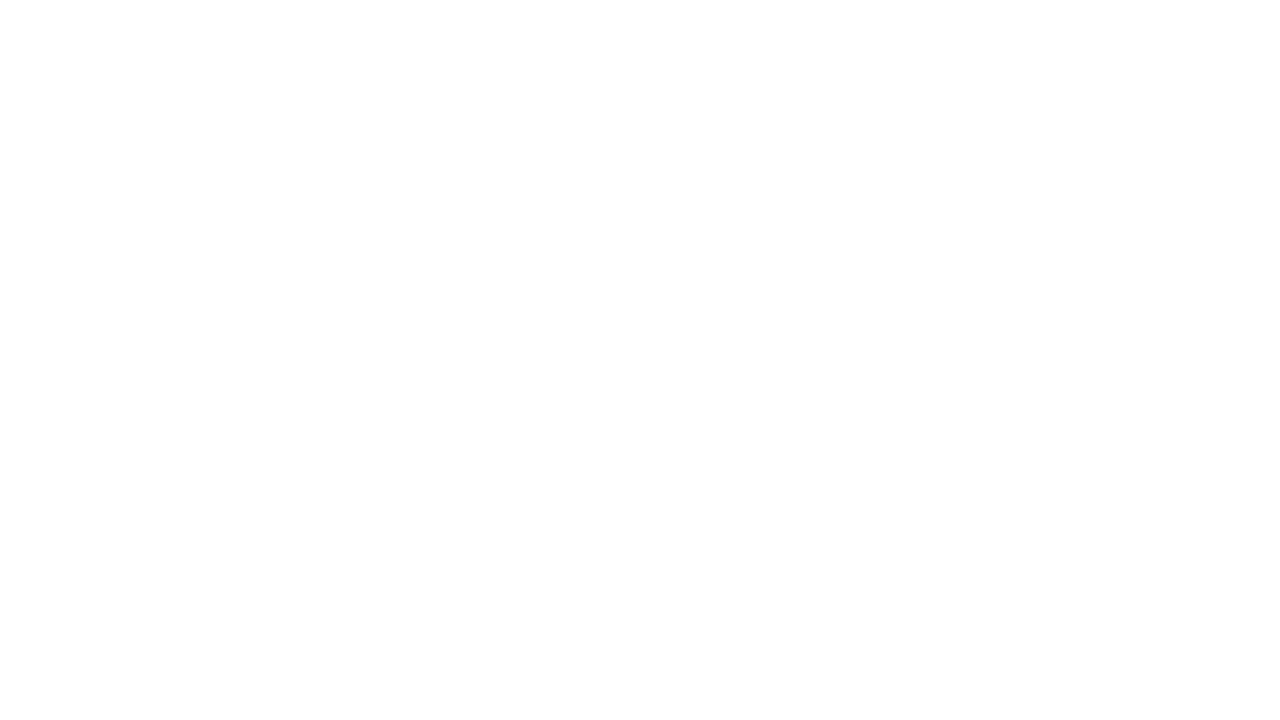

Navigated forward using browser forward button
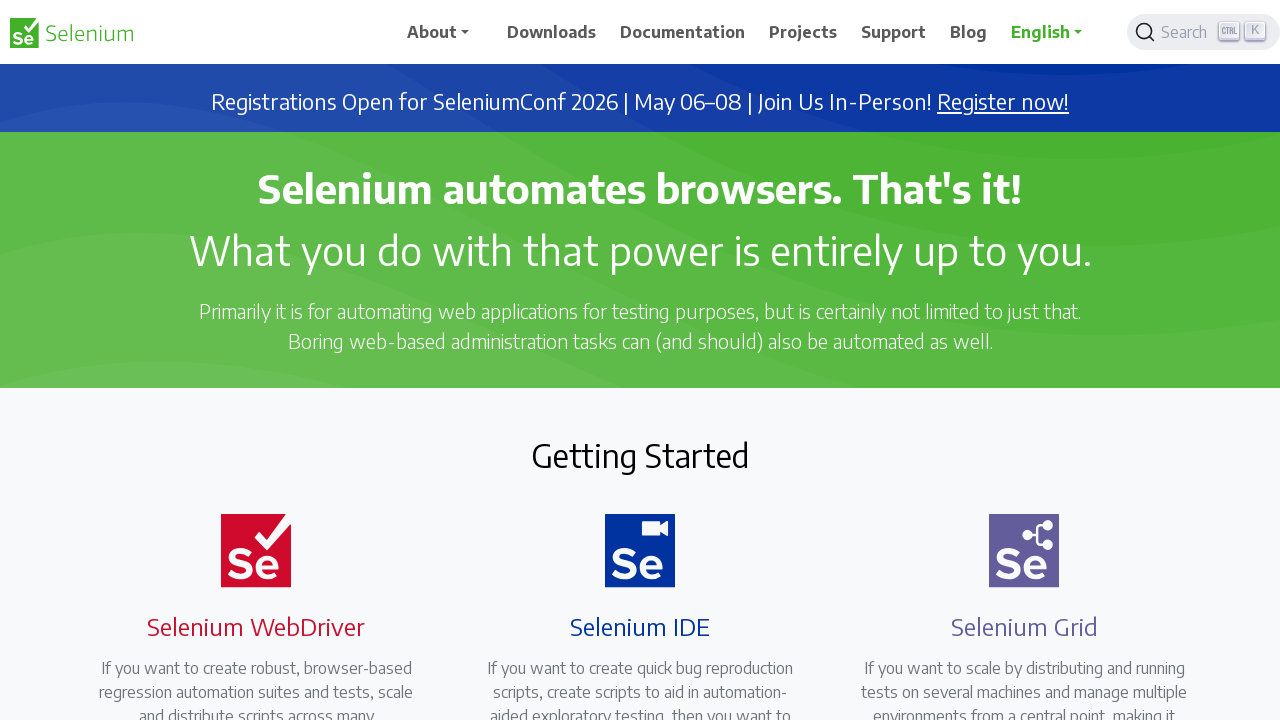

Waited 2 seconds for page to load after forward navigation
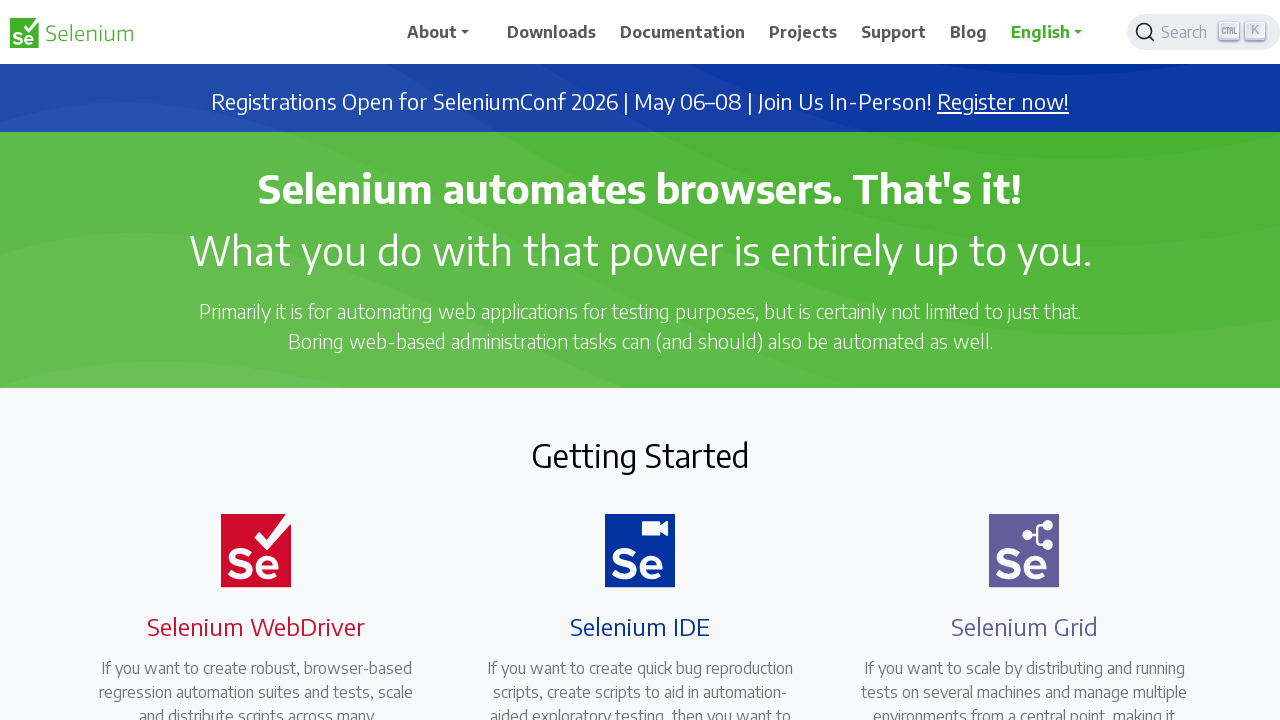

Refreshed the current page
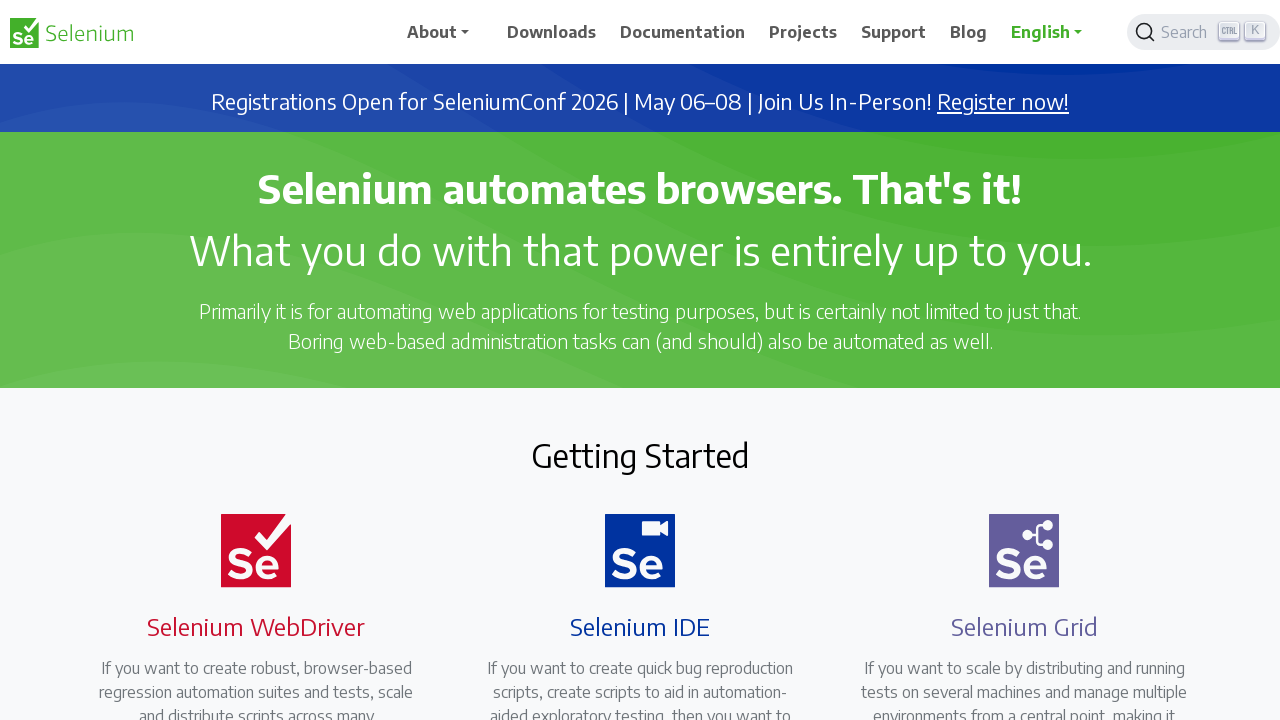

Waited 2 seconds for page to load after refresh
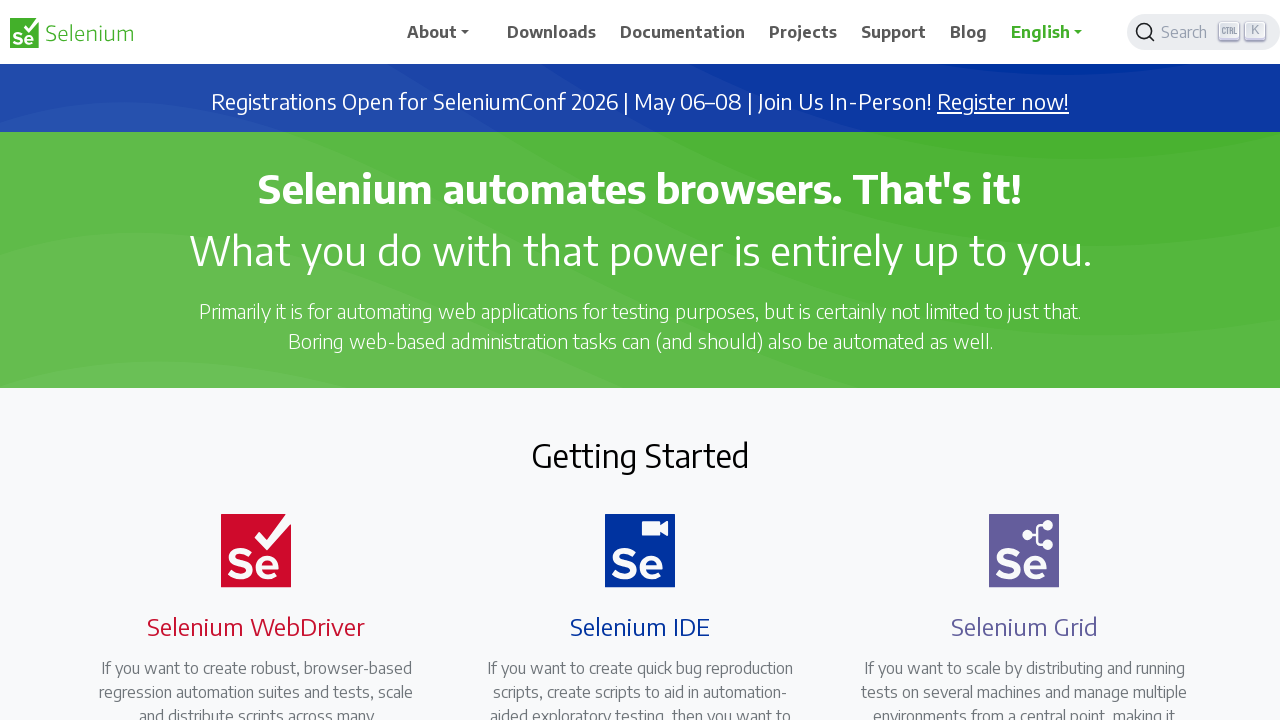

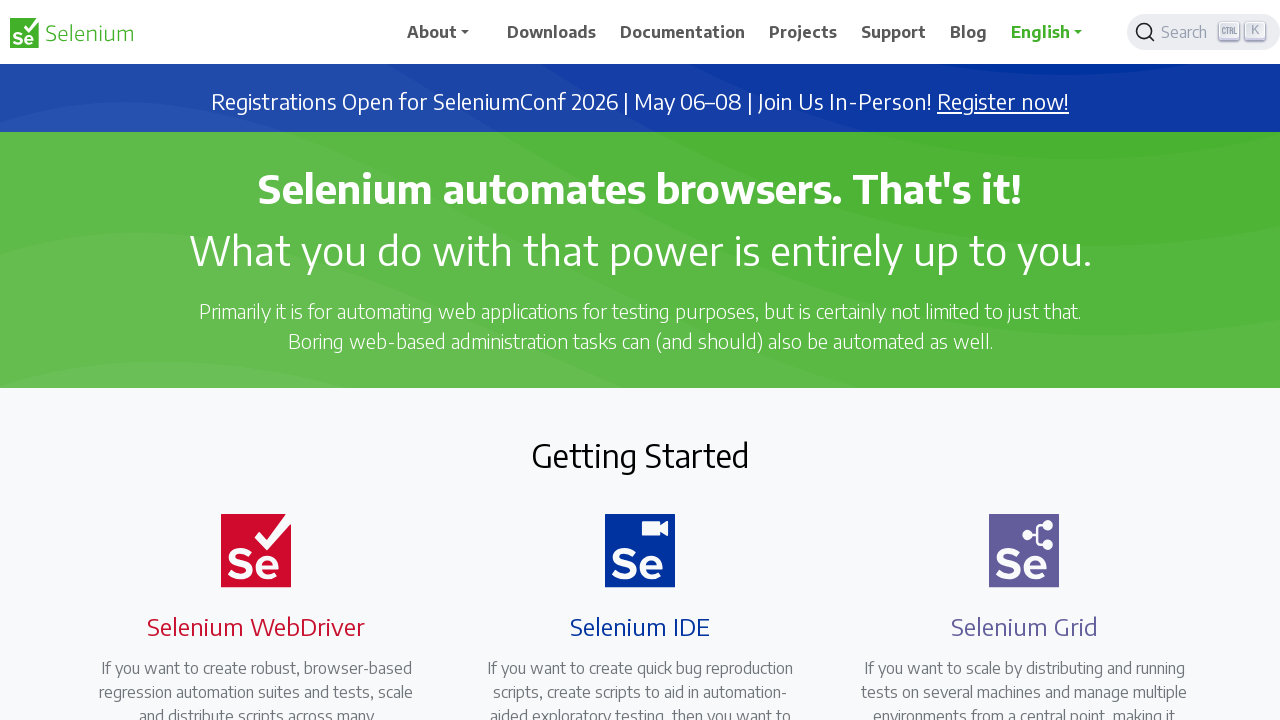